Tests file upload functionality by selecting a file via the file input element and submitting the form, then verifying the upload was successful.

Starting URL: https://the-internet.herokuapp.com/upload

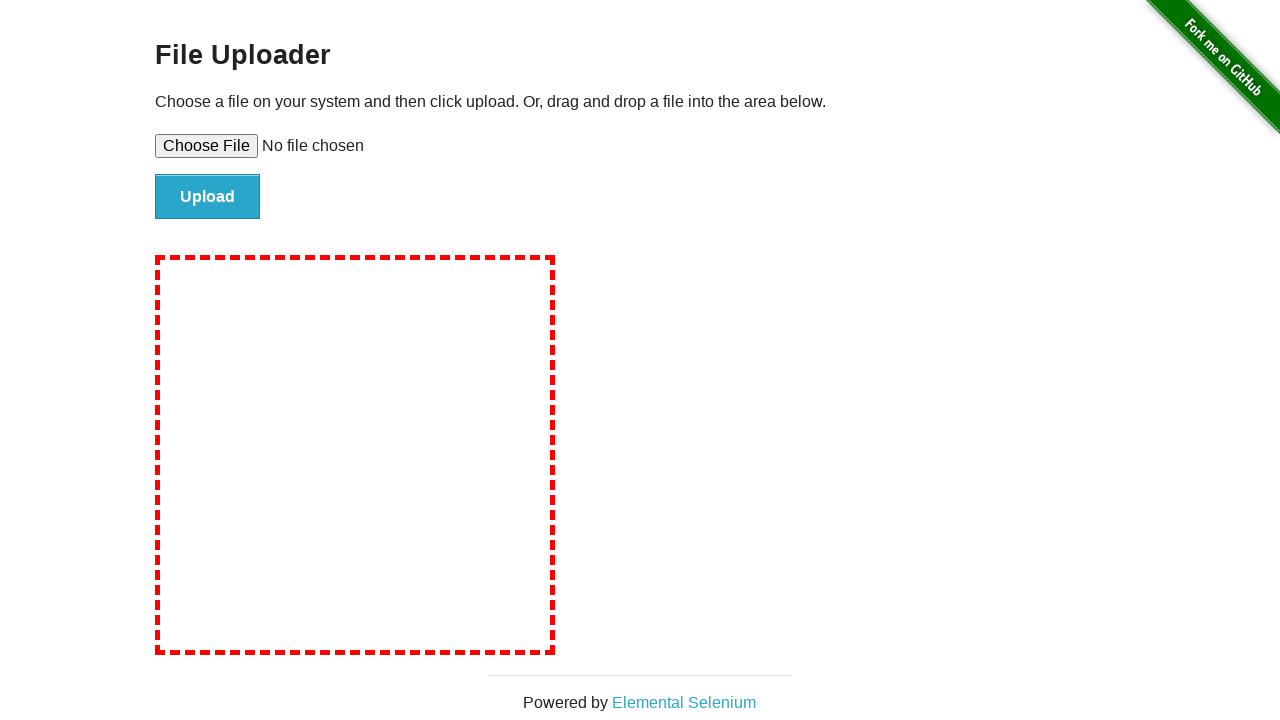

Selected temporary test file for upload
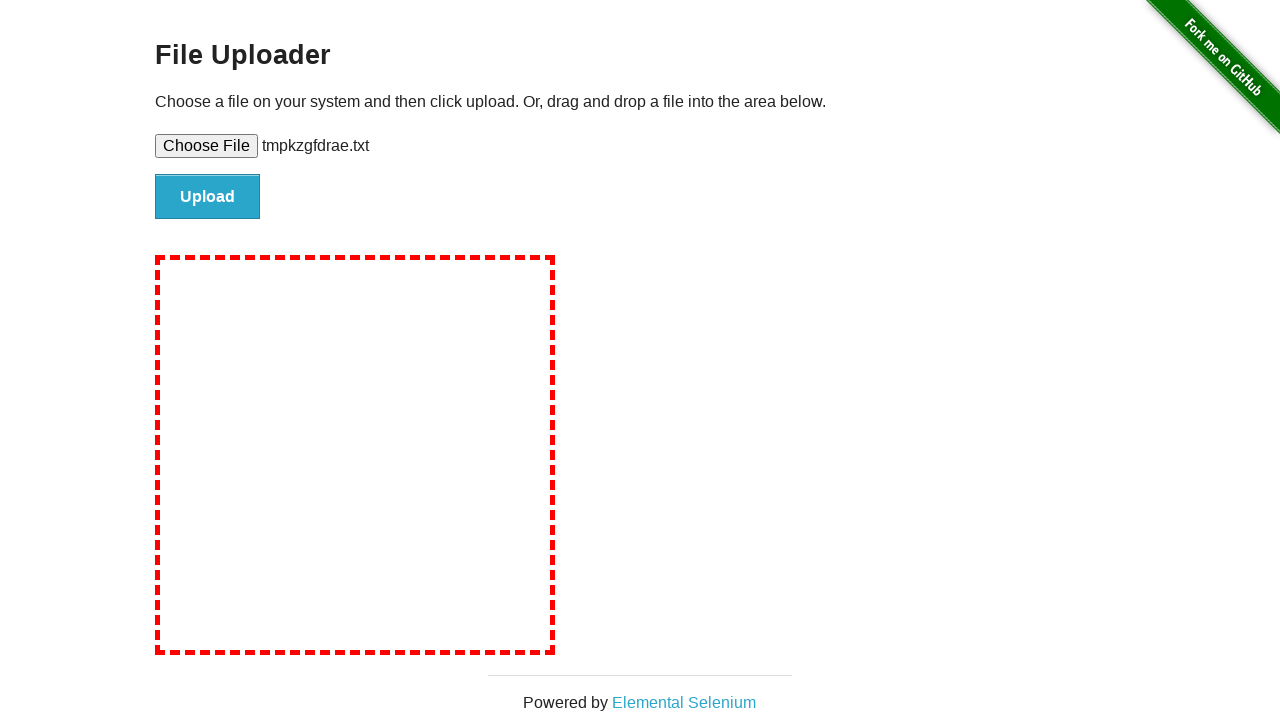

Clicked file submit button to upload the file at (208, 197) on #file-submit
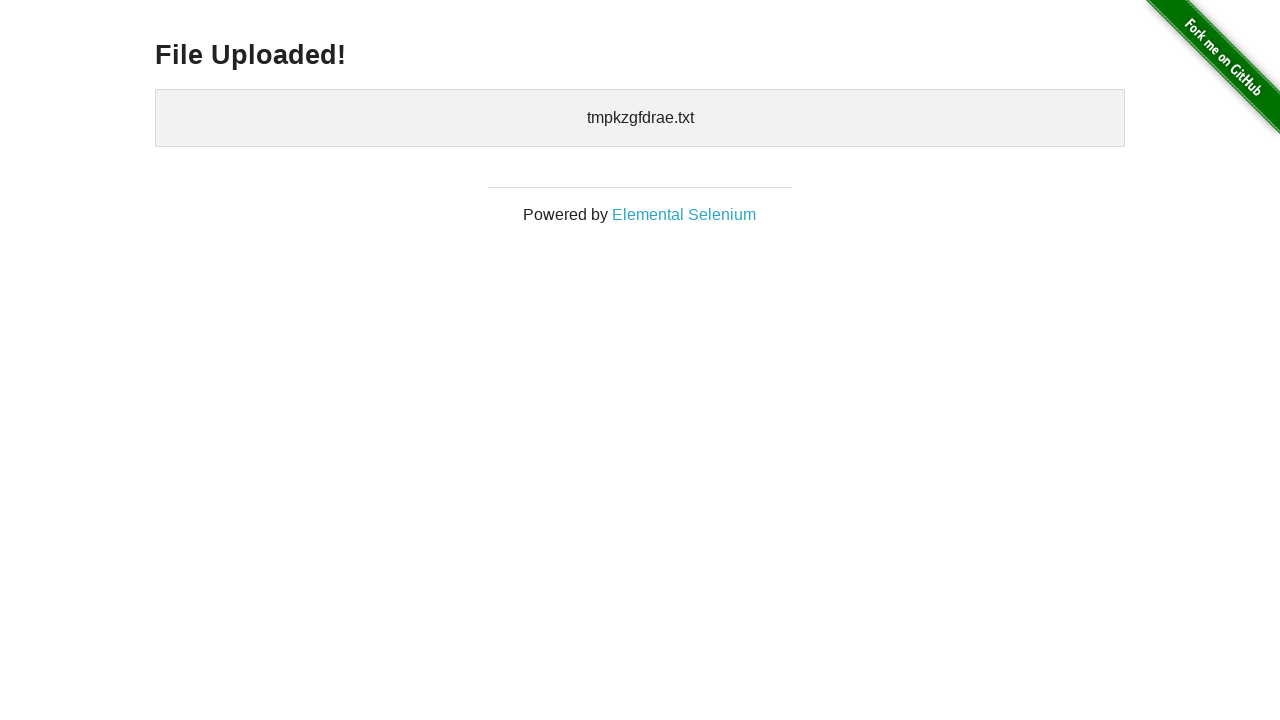

File upload confirmation message appeared
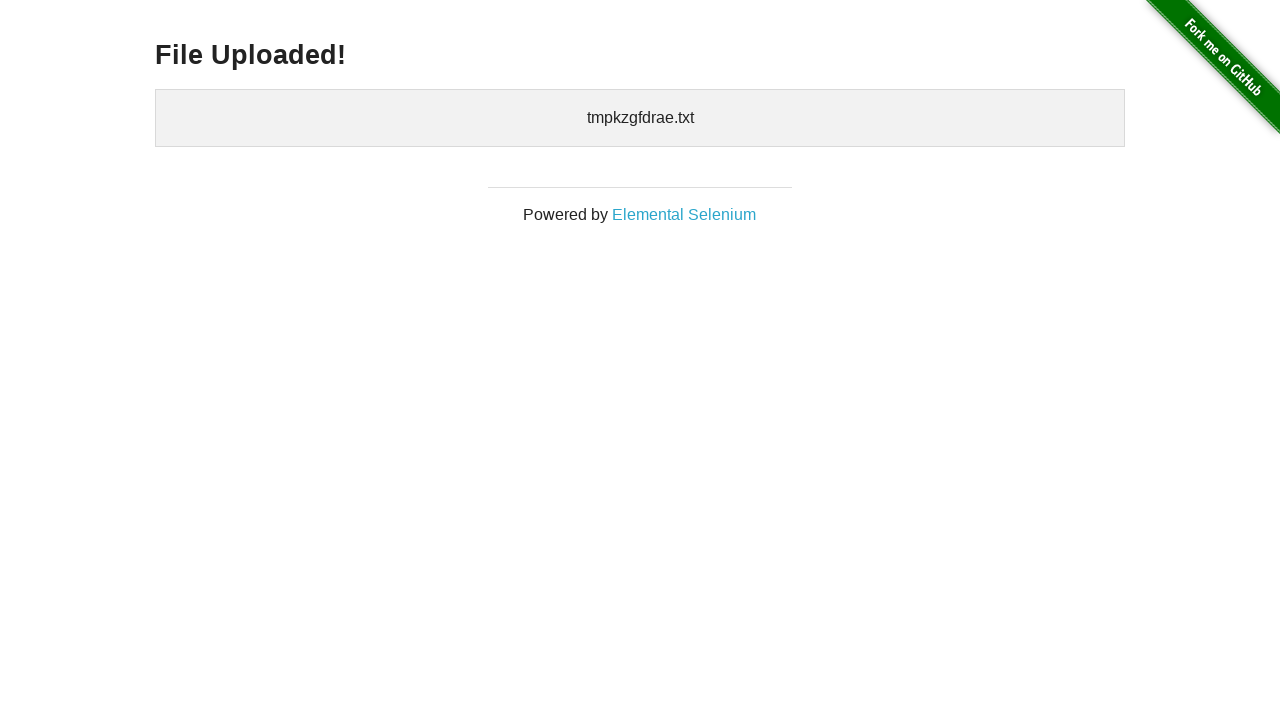

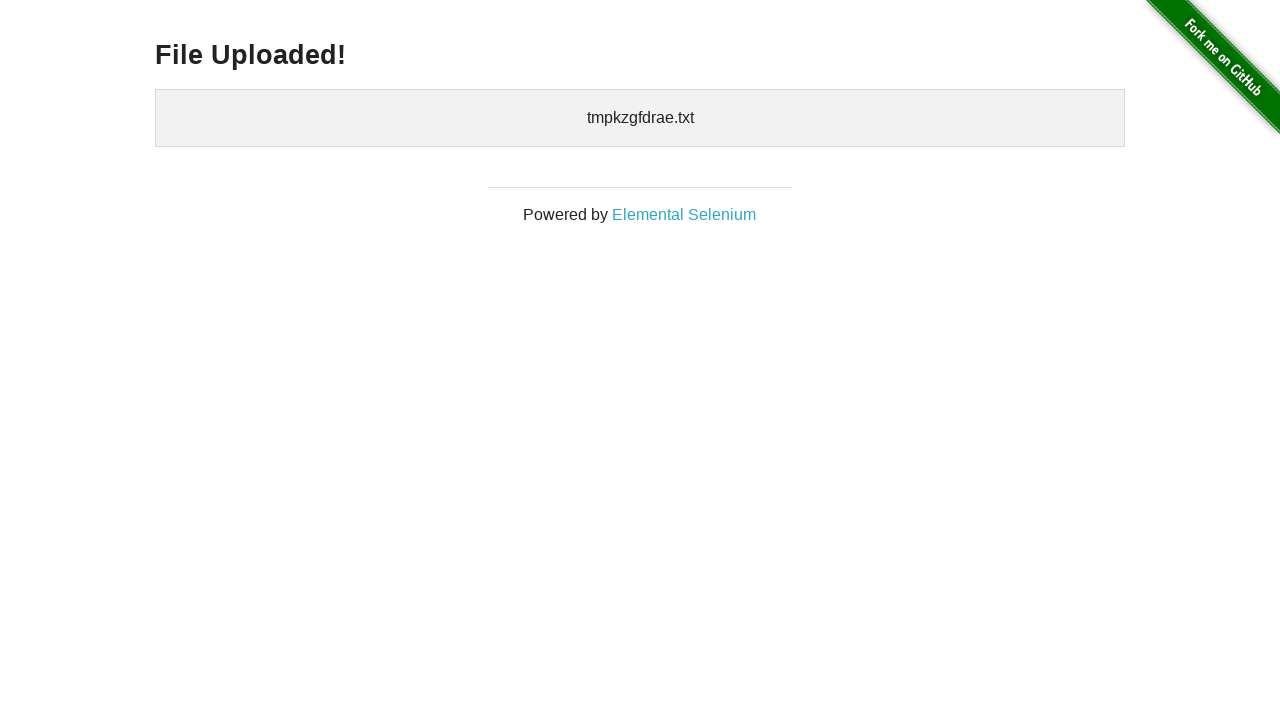